Tests the robot order form on RobotSpareBin Industries by closing the initial modal, selecting robot parts (head, body, legs), entering a shipping address, previewing the robot, and submitting the order.

Starting URL: https://robotsparebinindustries.com/#/robot-order

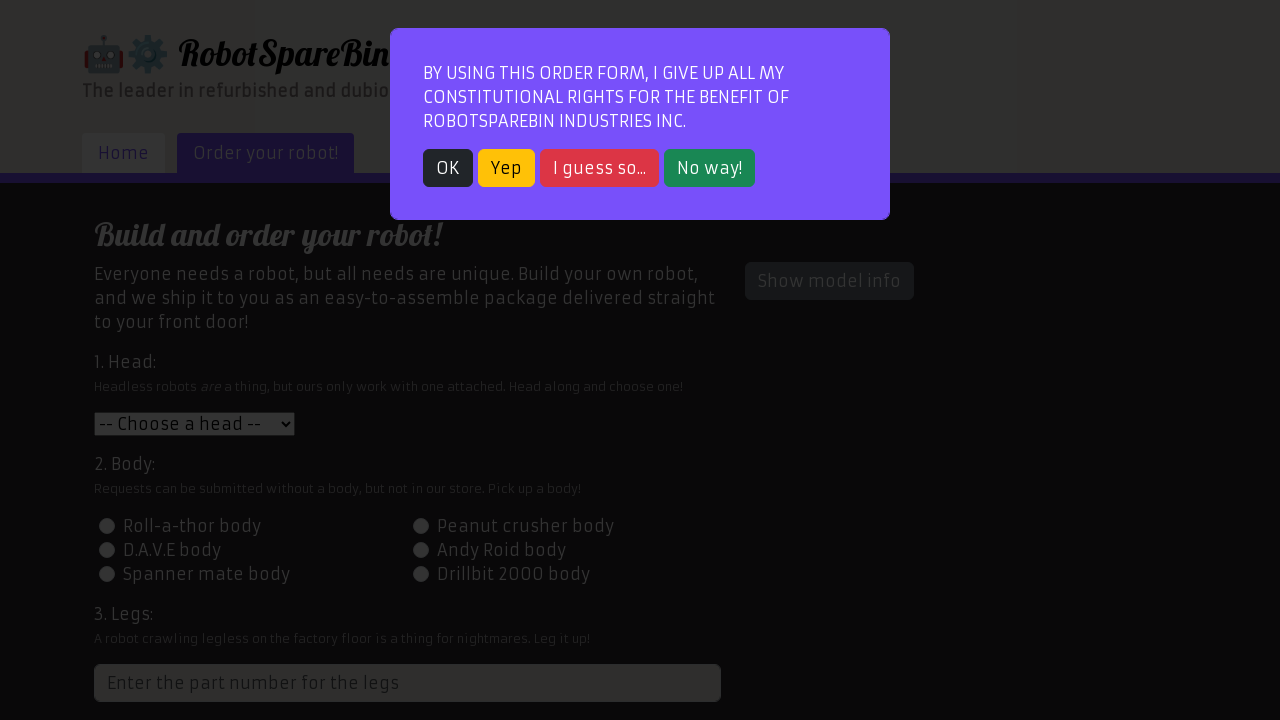

Closed initial modal popup by clicking OK button at (448, 168) on button.btn-dark
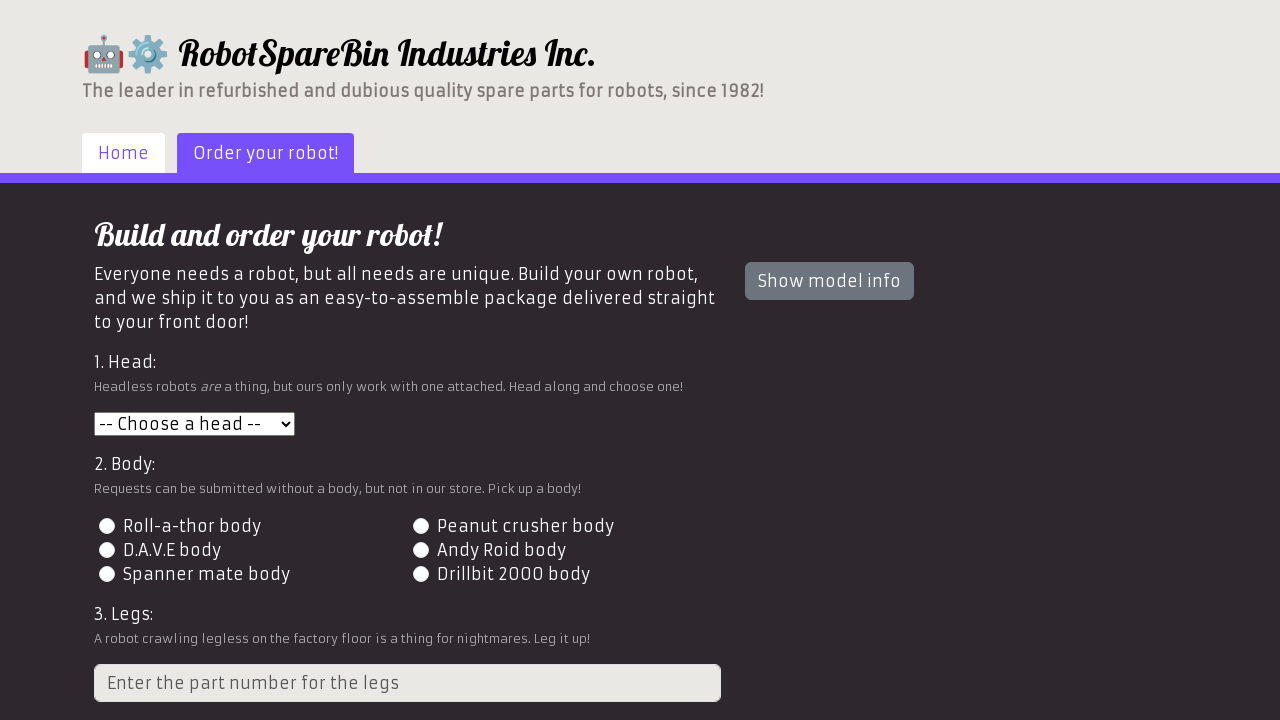

Selected robot head option 3 from dropdown on select#head
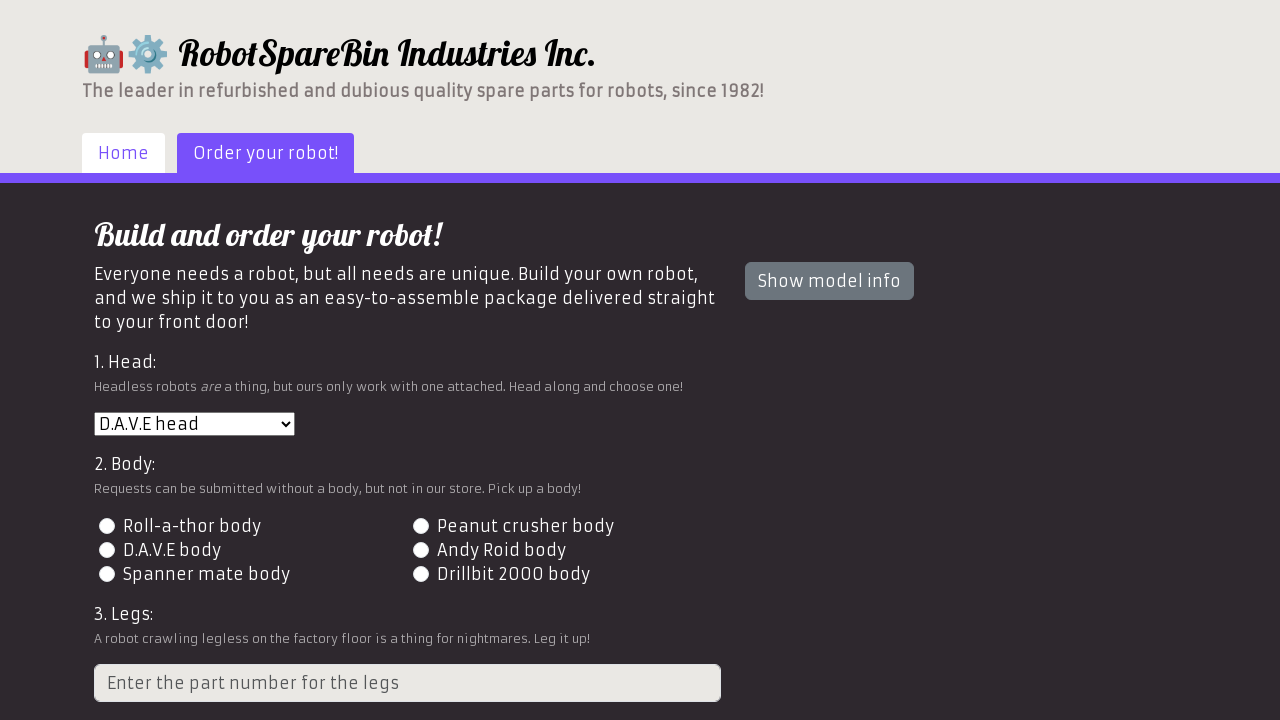

Selected robot body option 4 using radio button at (420, 550) on input[name='body'][value='4']
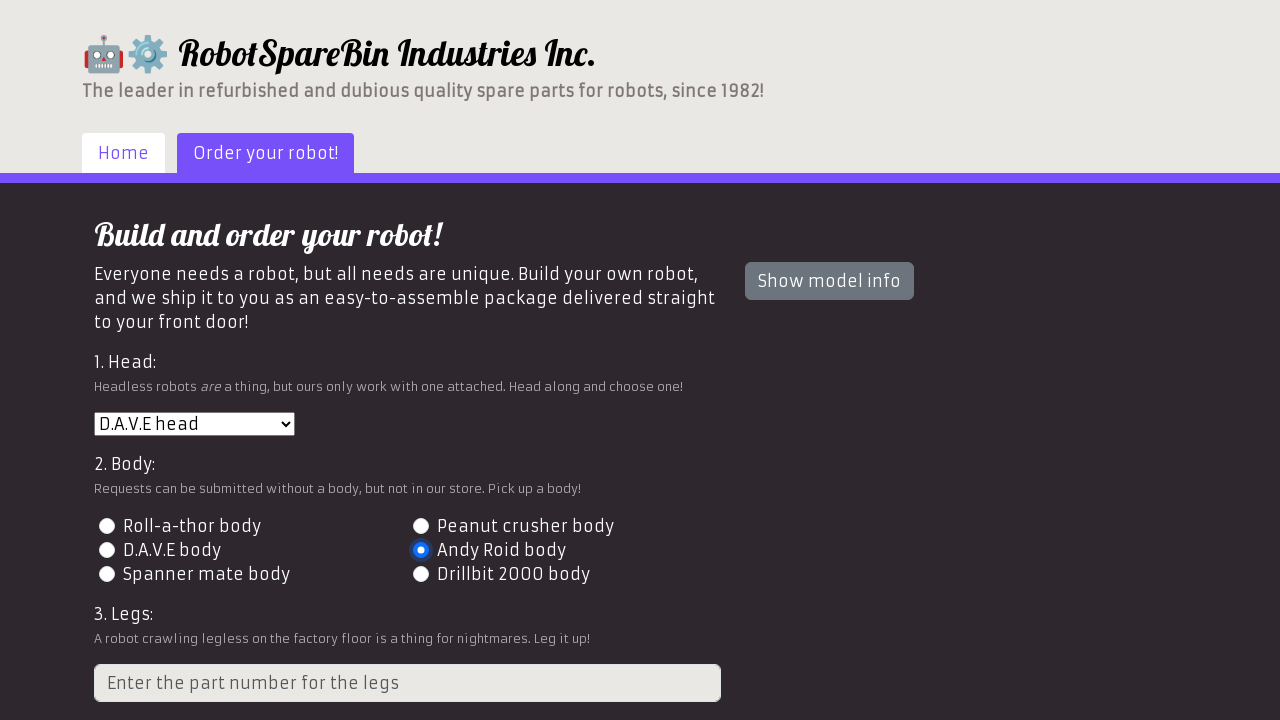

Entered 5 as the number of legs on input[type='number']
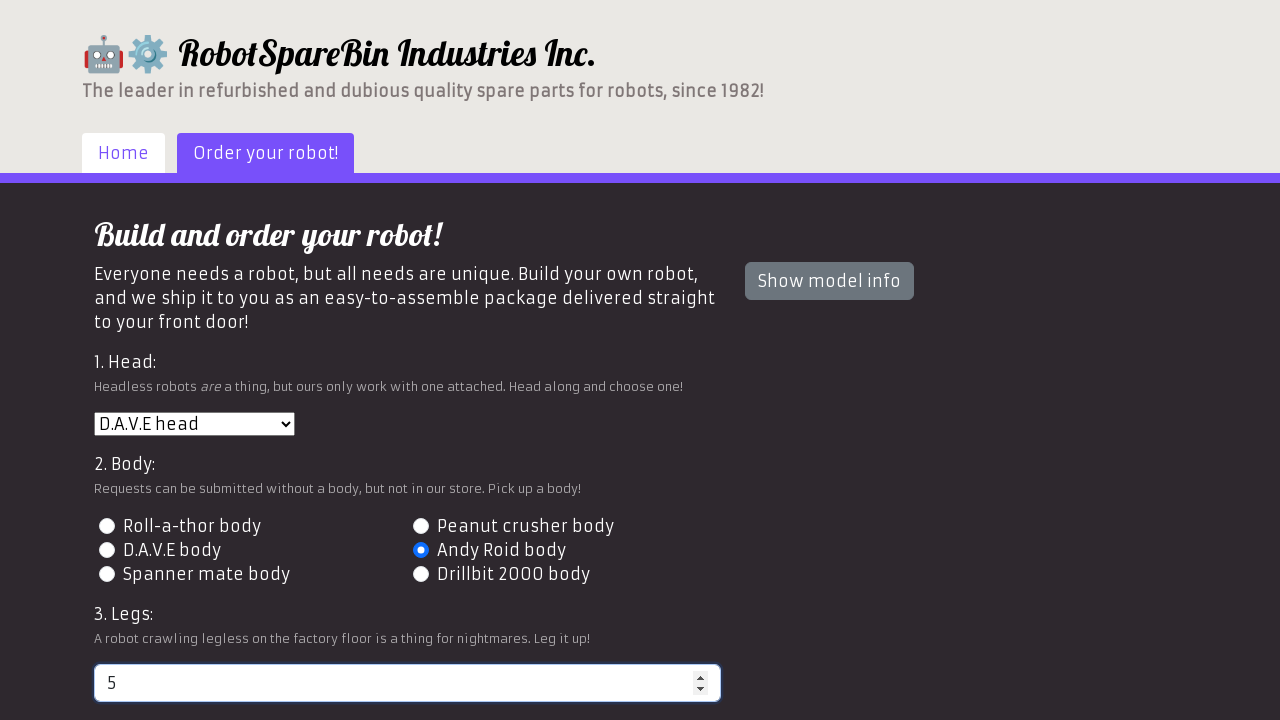

Filled in shipping address: 742 Evergreen Terrace, Springfield on input[name='address']
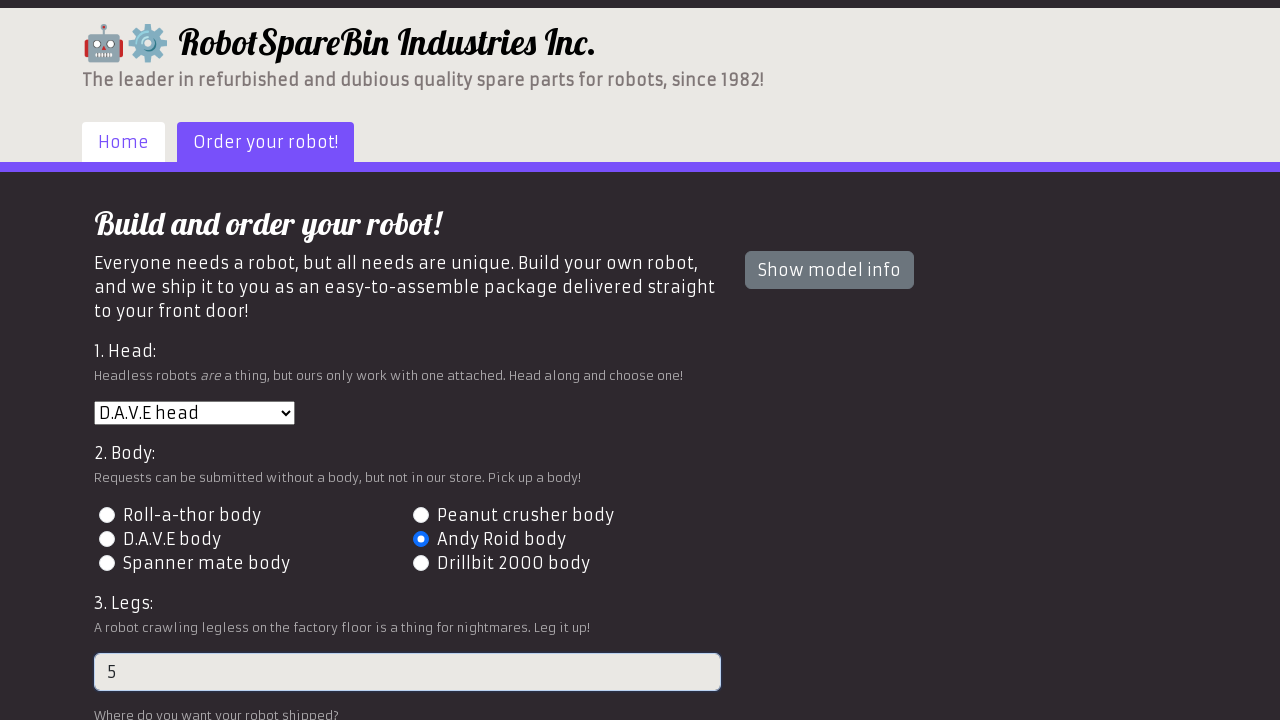

Clicked preview button to display the robot at (141, 605) on button#preview
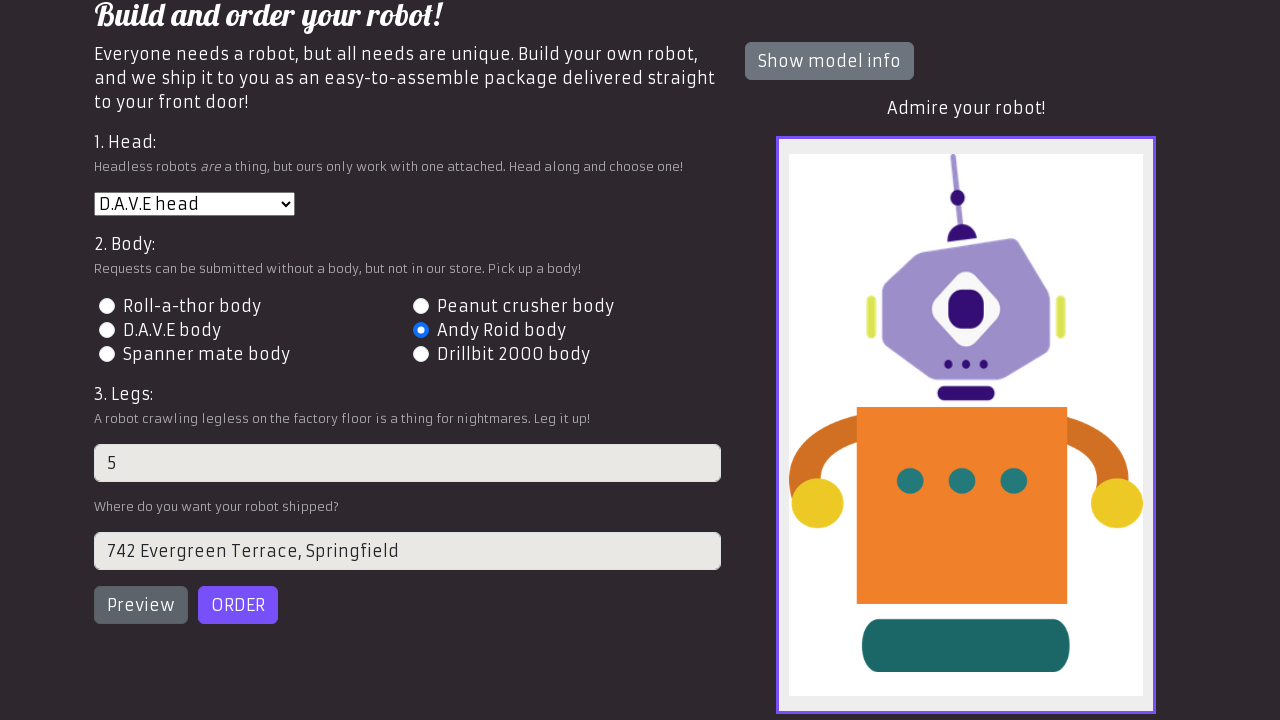

Robot preview image loaded successfully
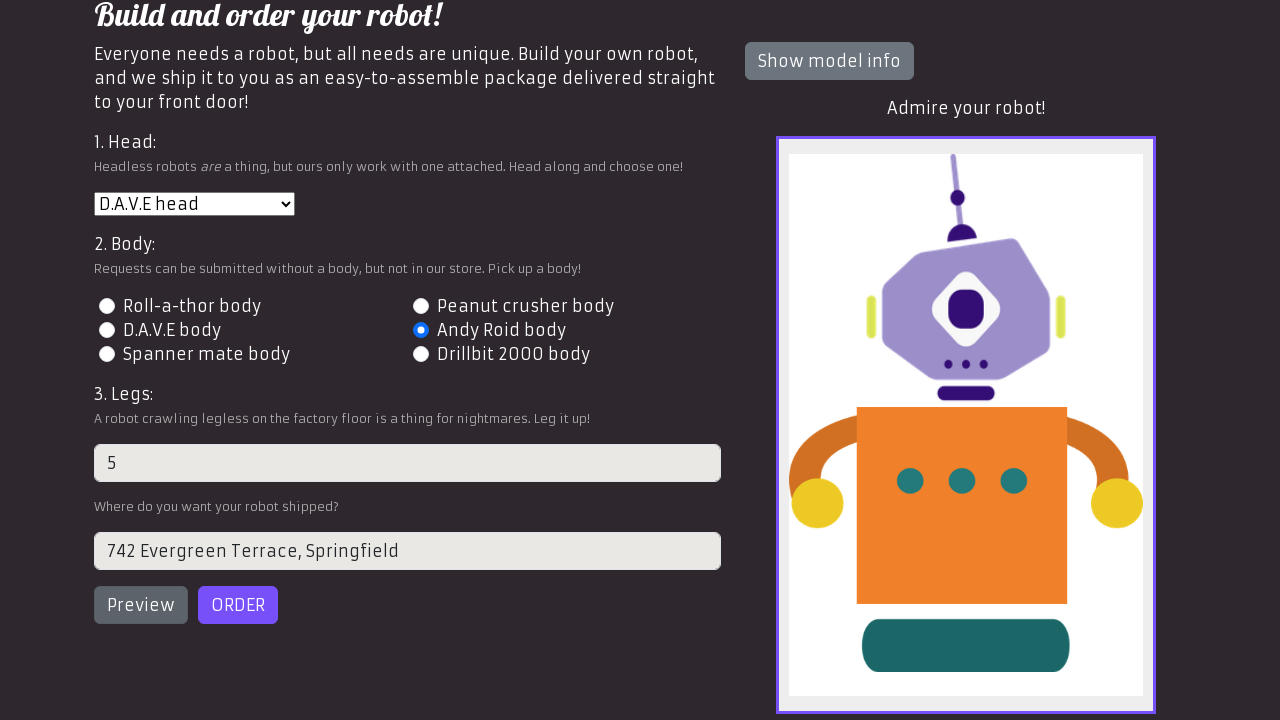

Clicked order button to submit the robot order at (238, 605) on button#order
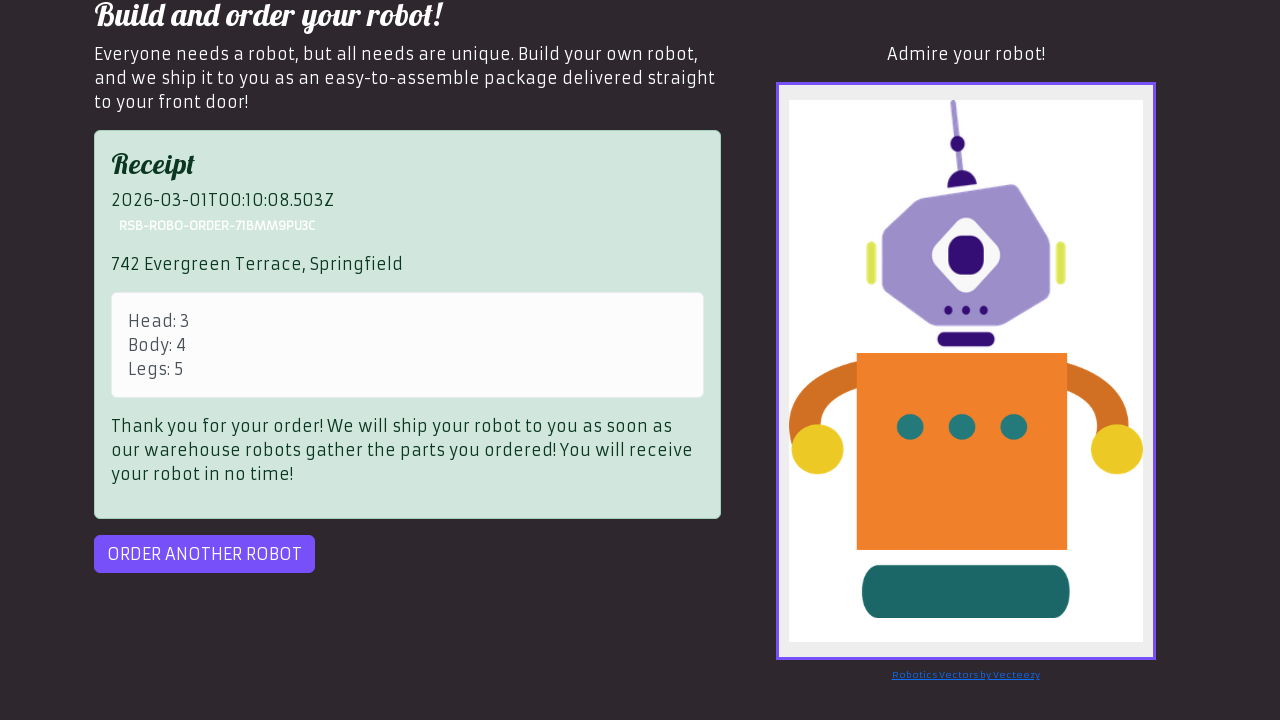

Order submission completed - receipt or error message displayed
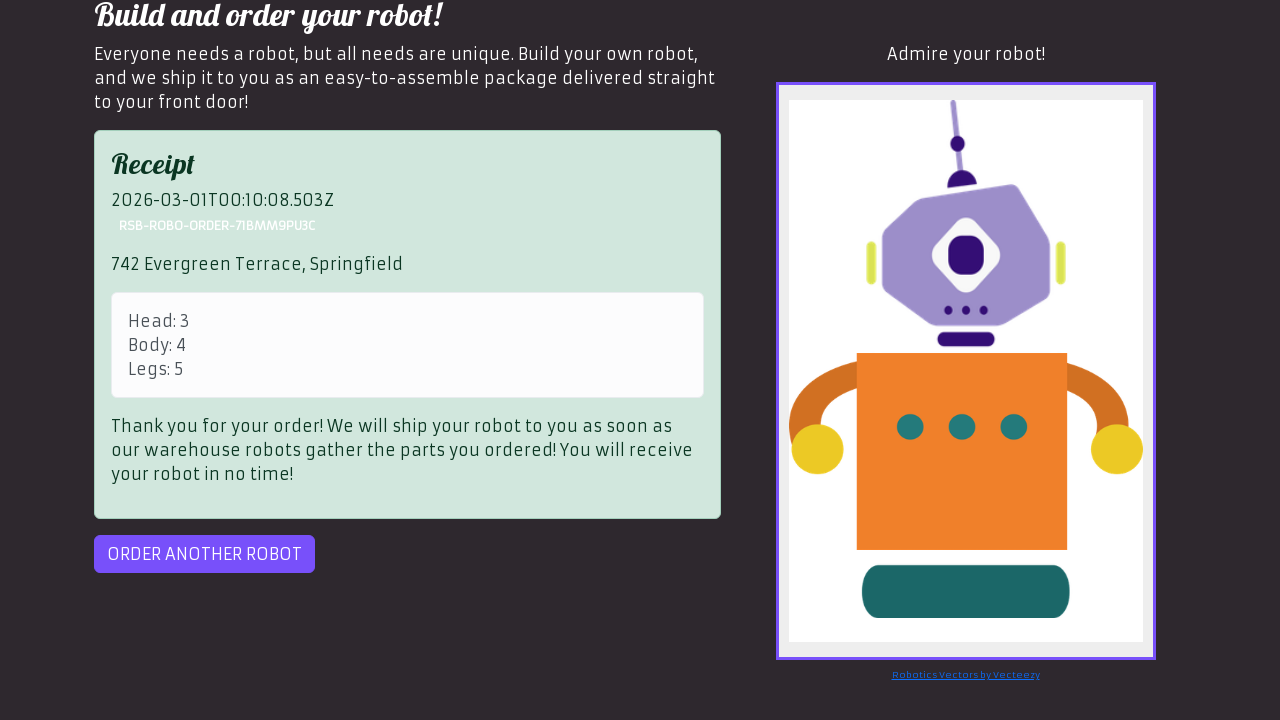

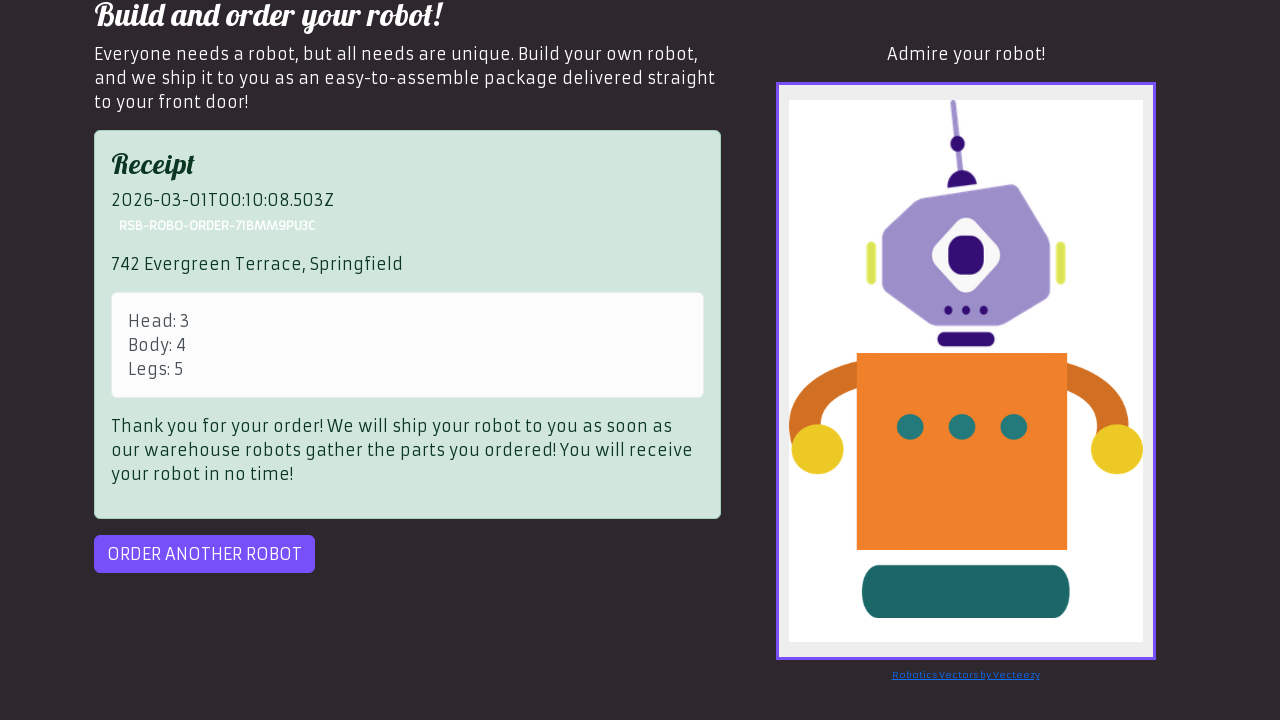